Tests that clicking the prompt text multiple times causes it to randomize each time

Starting URL: https://idvorkin.github.io/todo_enjoy

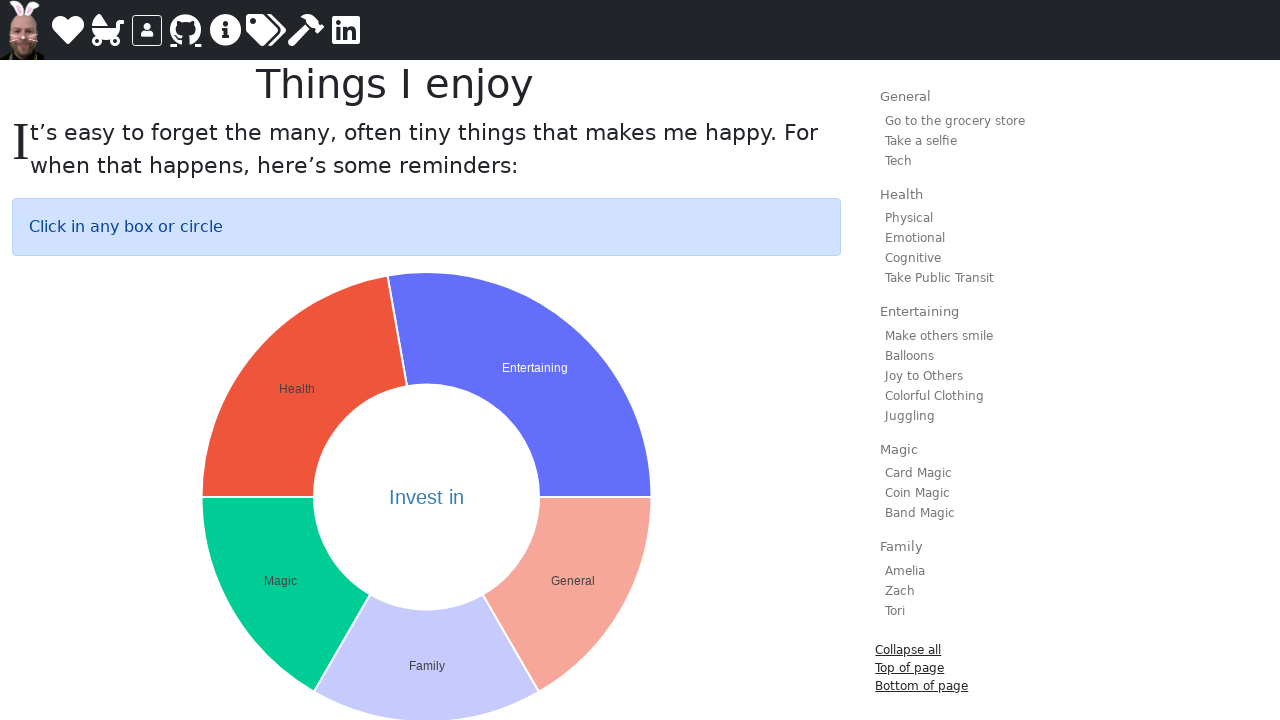

Located prompt element with id 'sunburst_text'
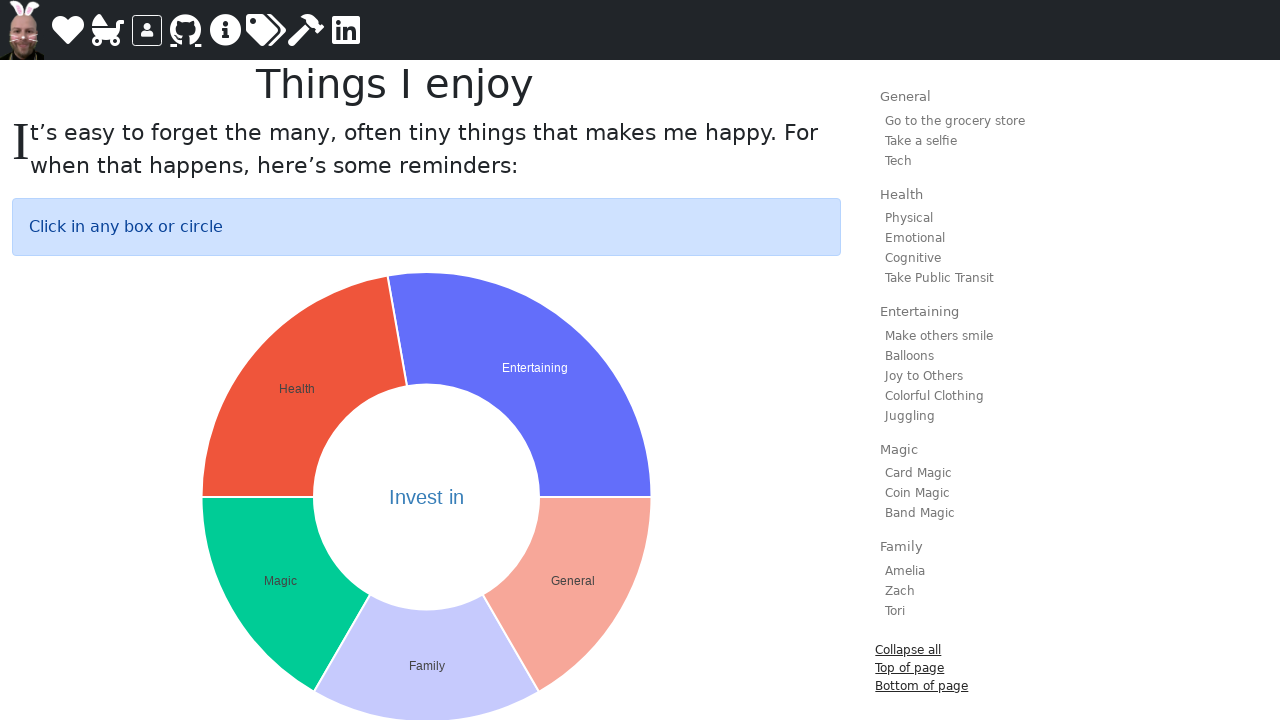

Captured original prompt text: '
    Click in any box or circle
'
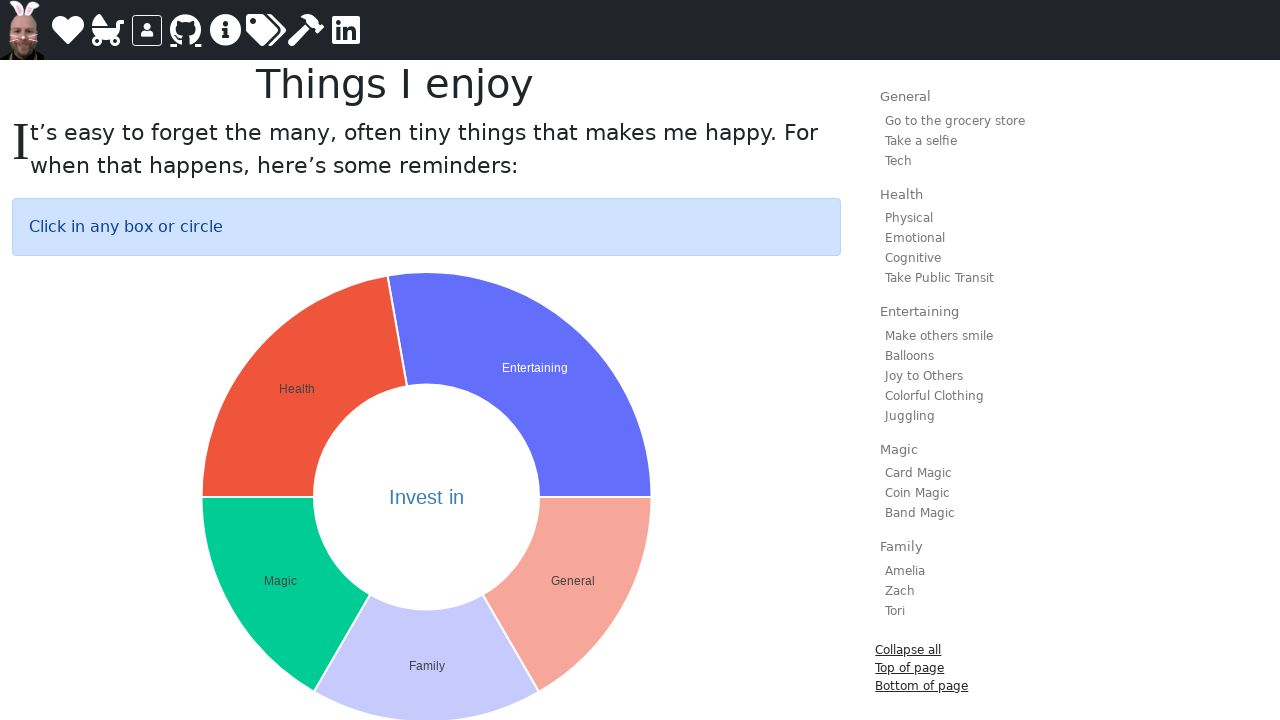

Clicked prompt text to trigger randomization (first click) at (427, 227) on #sunburst_text
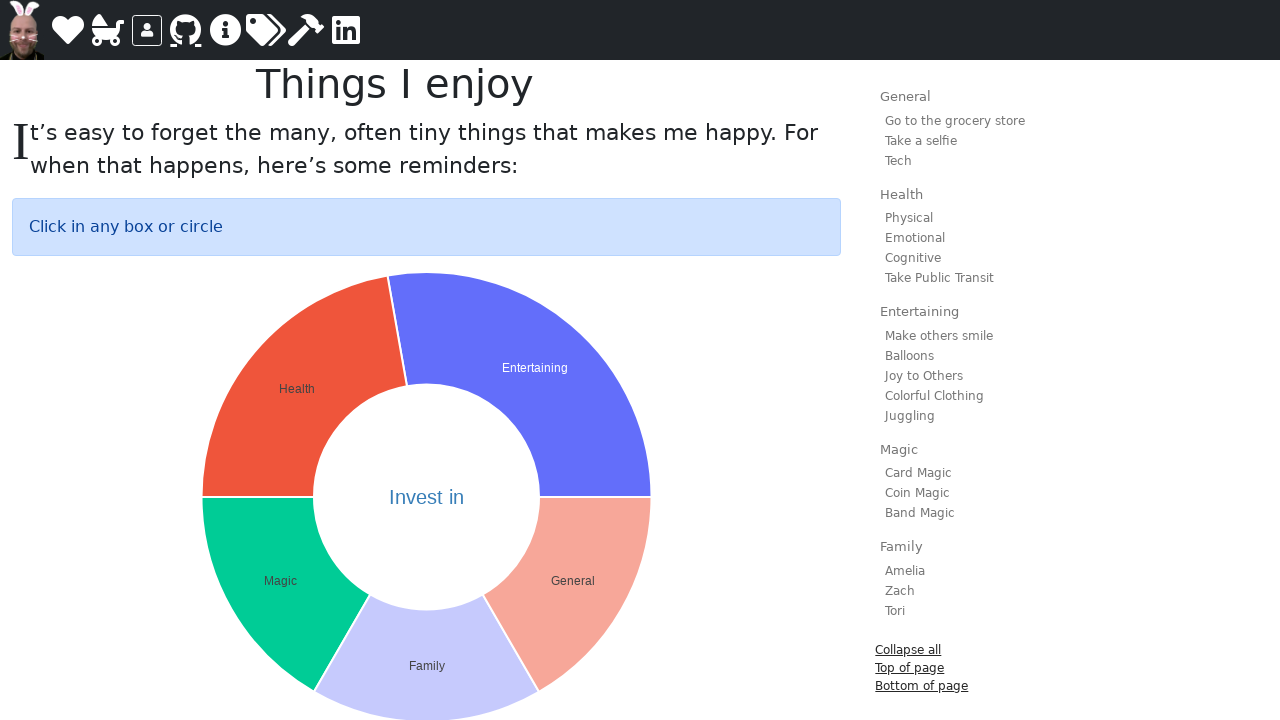

Waited 500ms for prompt to update after first click
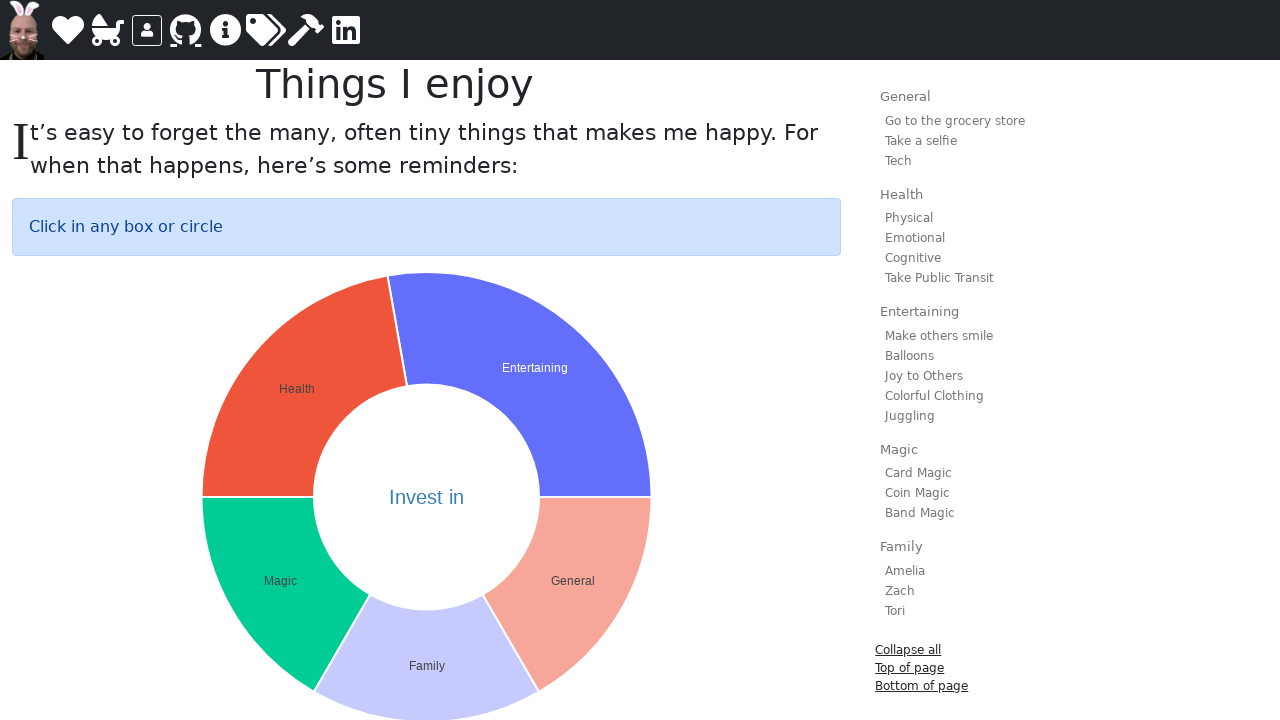

Clicked prompt text to trigger randomization (second click) at (427, 227) on #sunburst_text
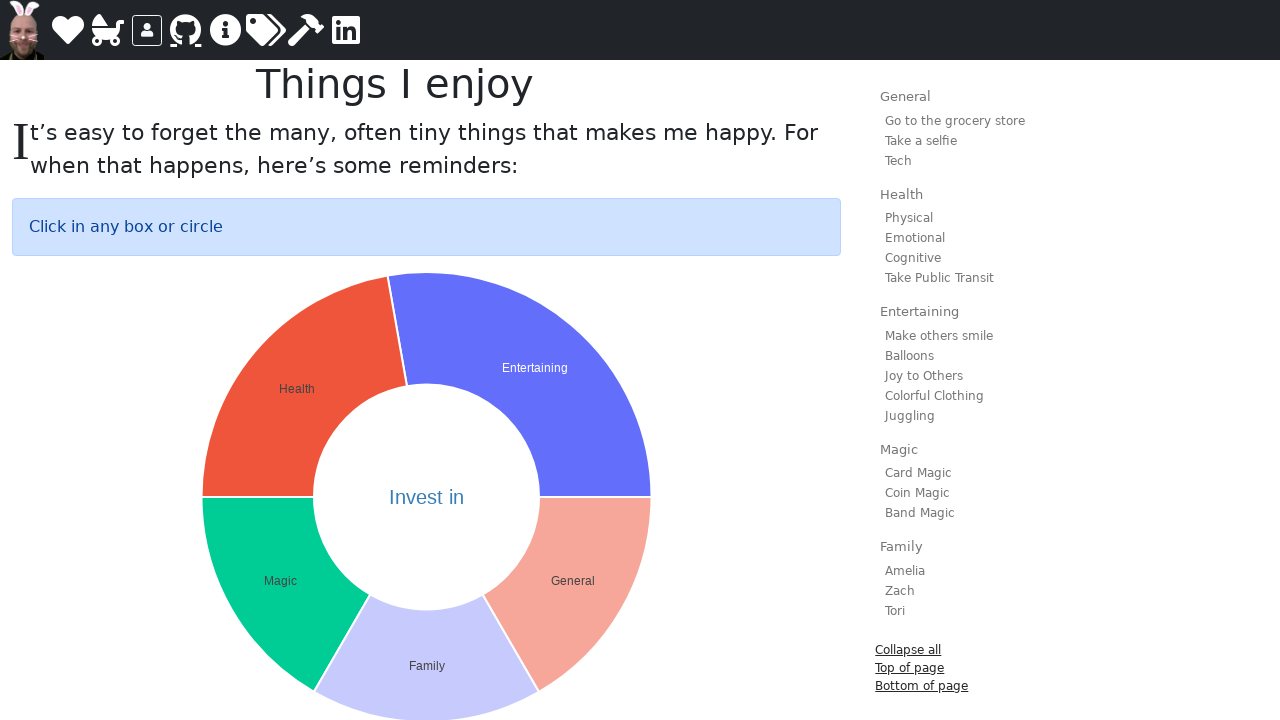

Waited 500ms for prompt to update after second click
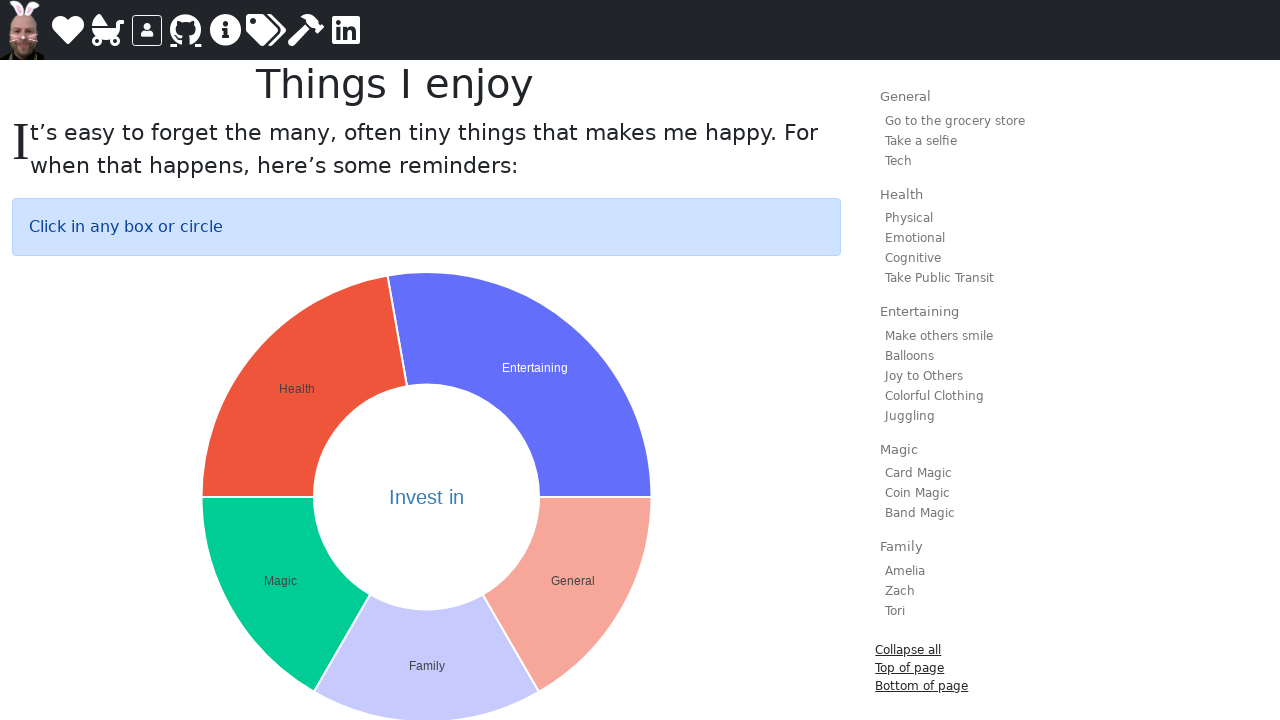

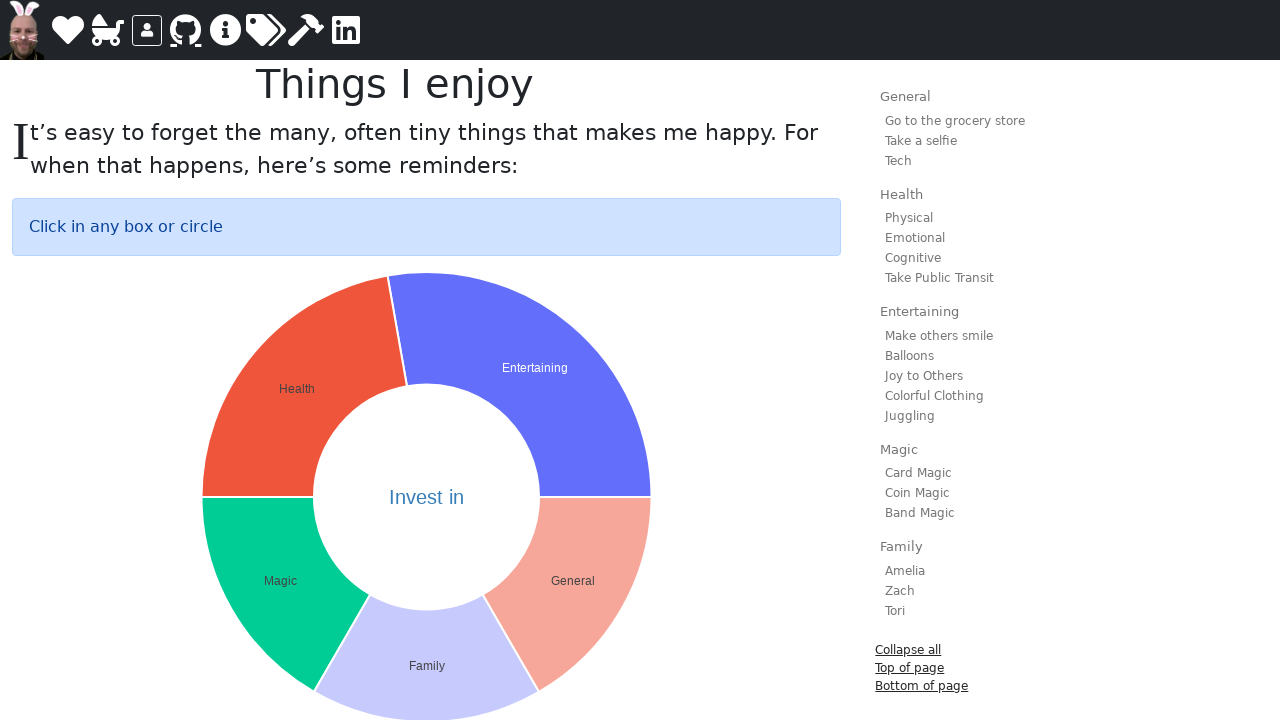